Tests modal dialog functionality by opening a modal and closing it using the close button

Starting URL: https://formy-project.herokuapp.com/modal

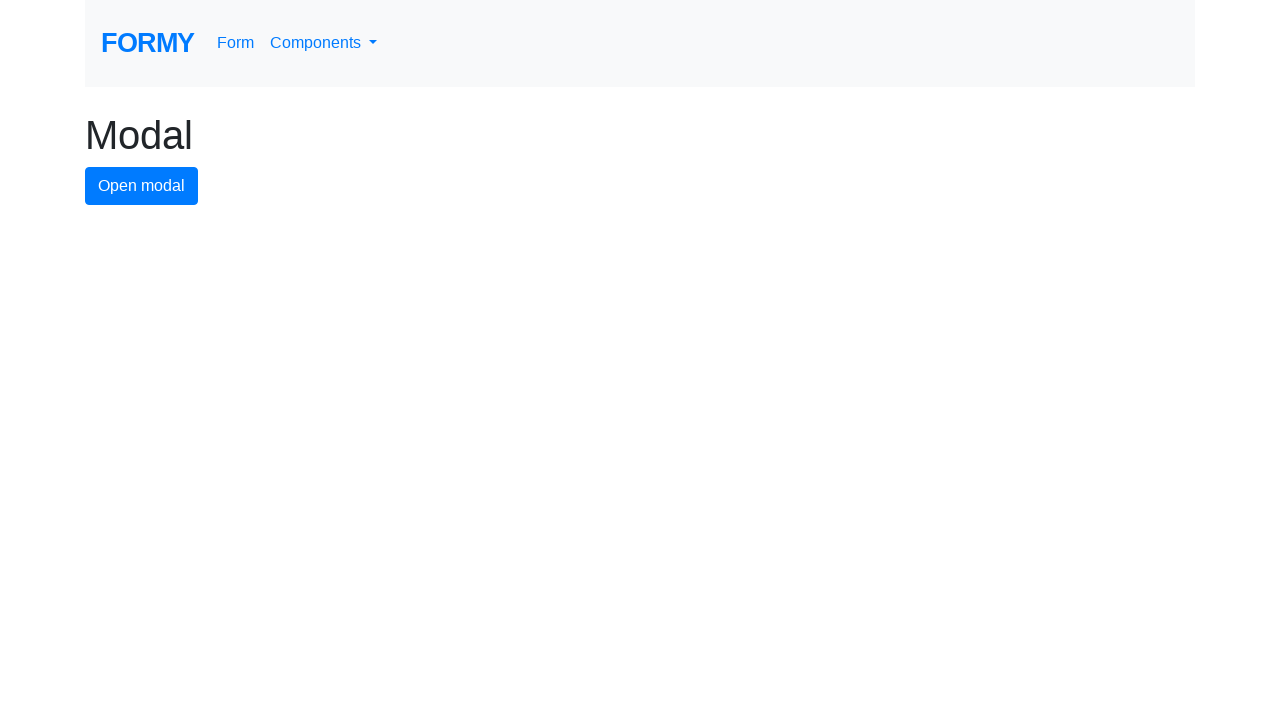

Clicked modal button to open the modal dialog at (142, 186) on #modal-button
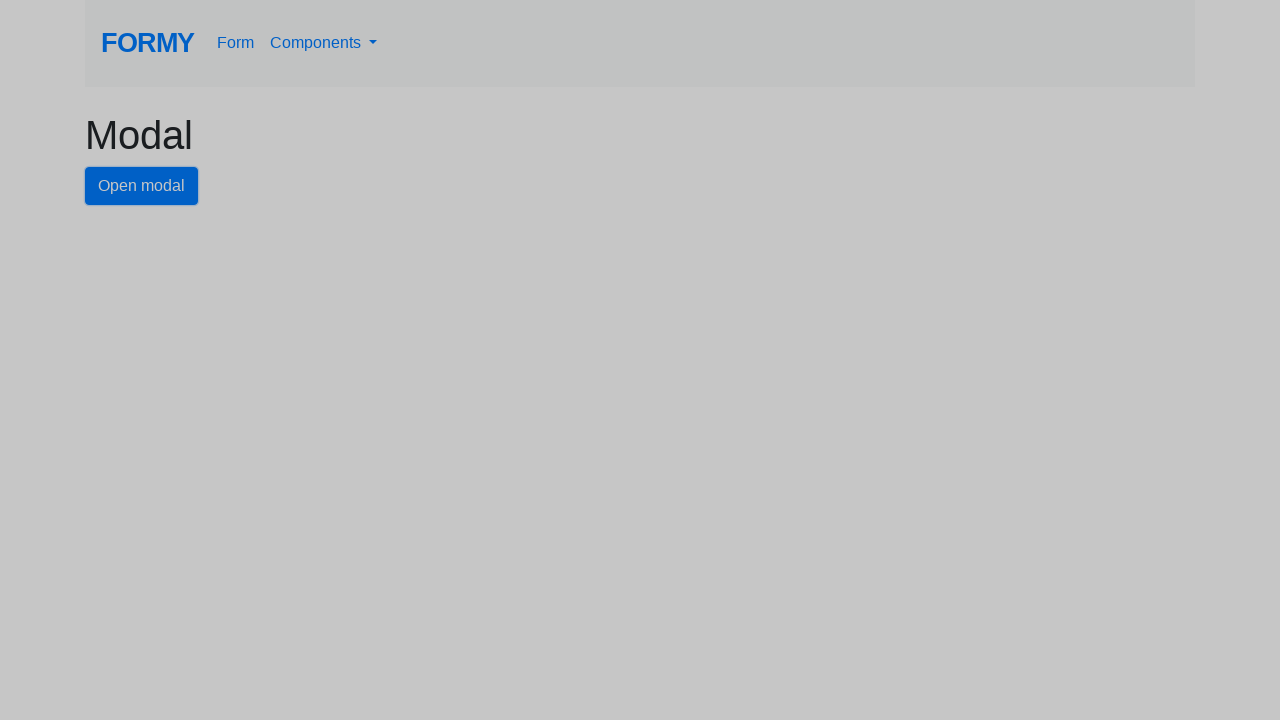

Modal opened and close button became visible
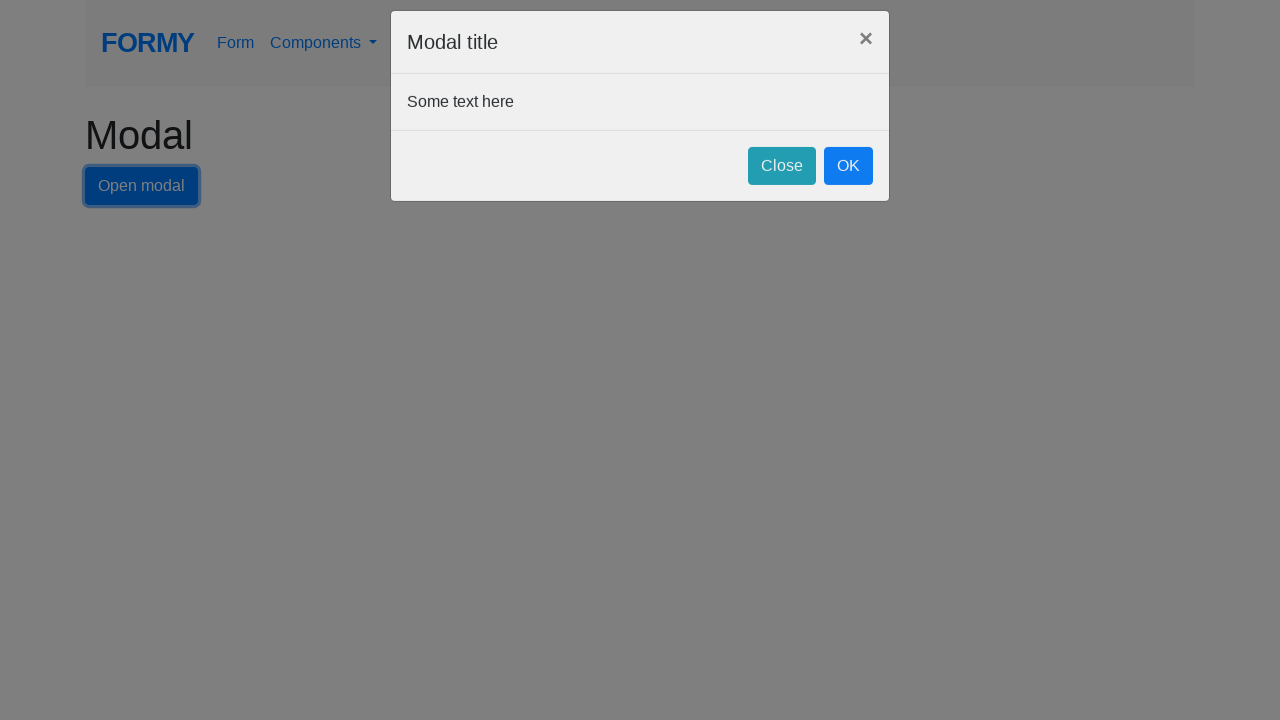

Clicked close button to close the modal dialog at (782, 184) on #close-button
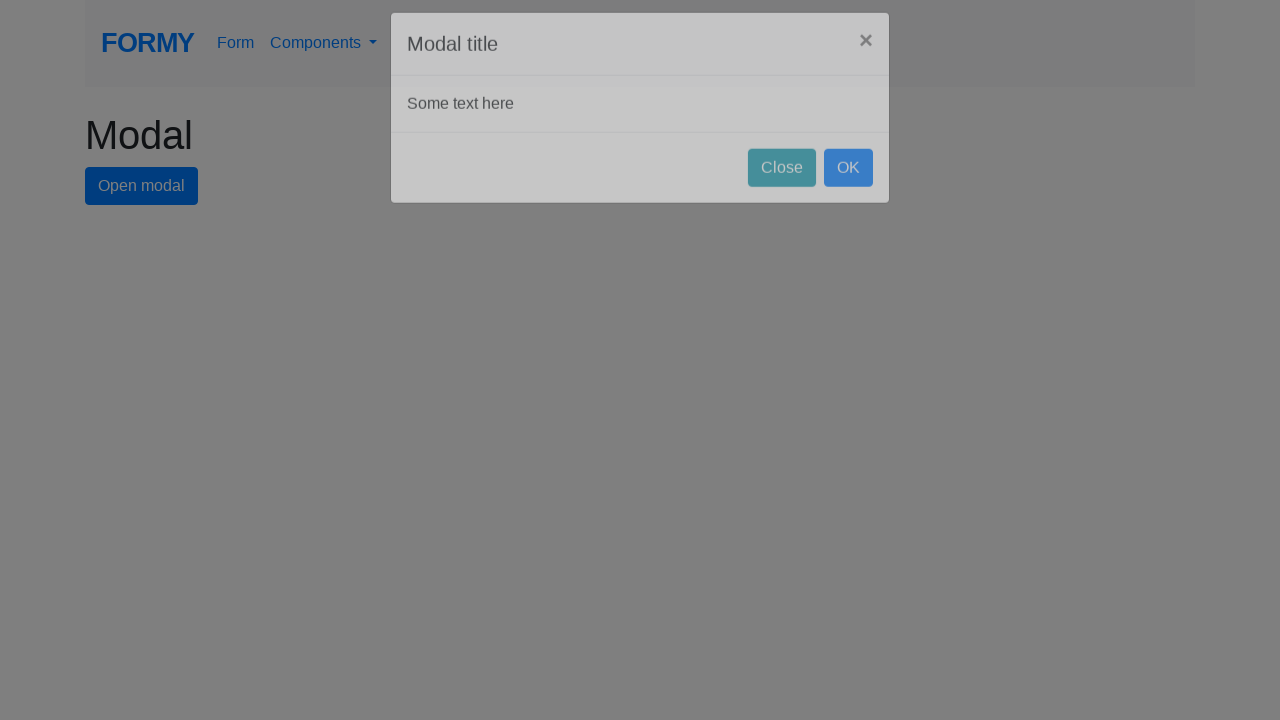

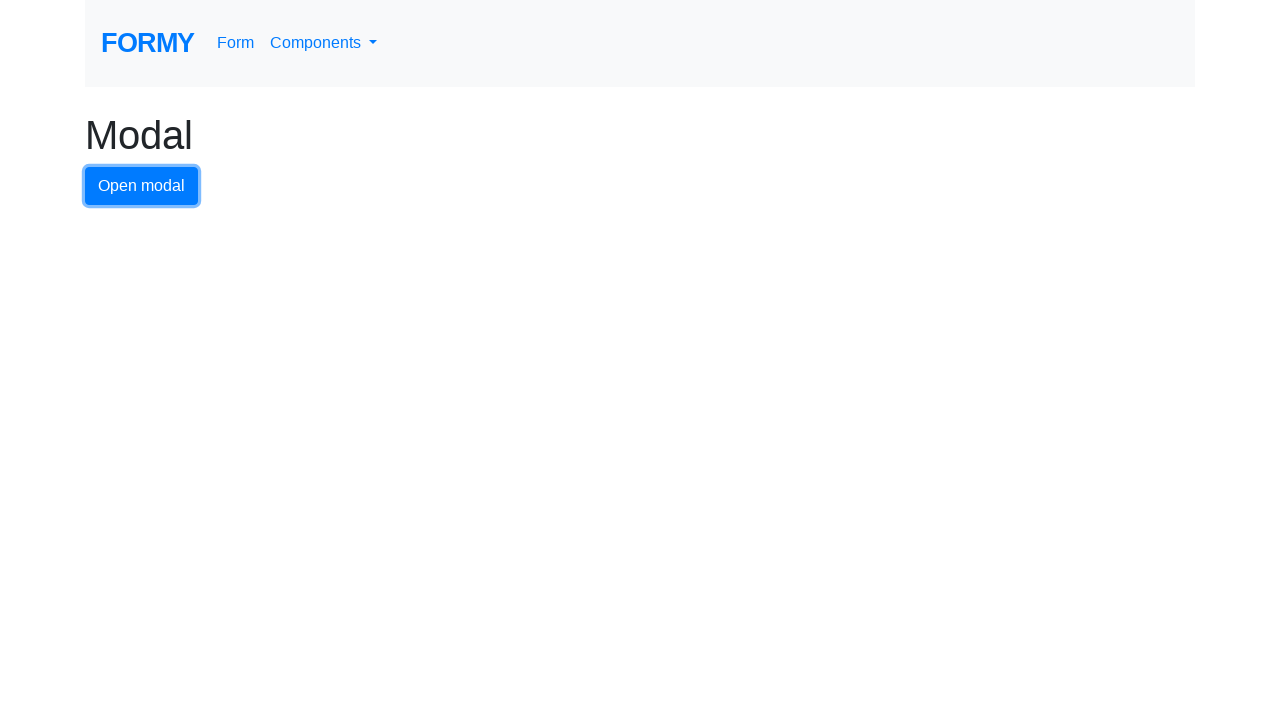